Tests that the Clear completed button displays correct text when items are completed

Starting URL: https://demo.playwright.dev/todomvc

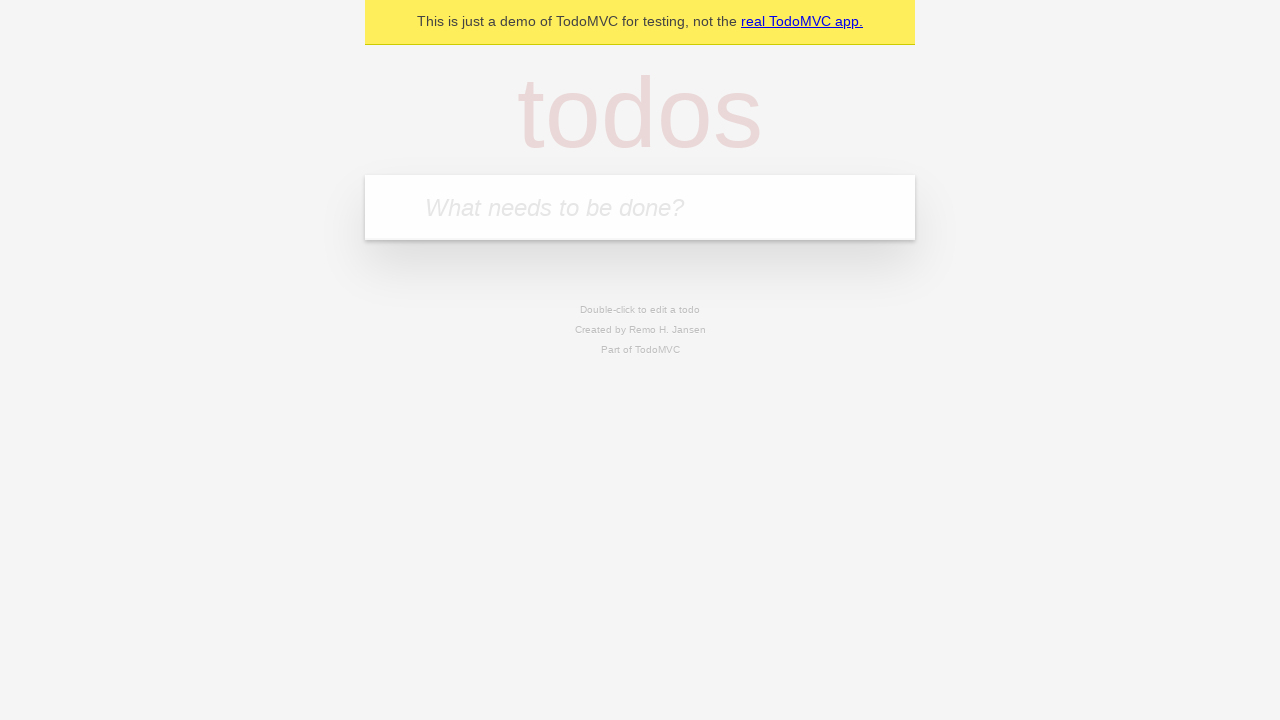

Located the 'What needs to be done?' input field
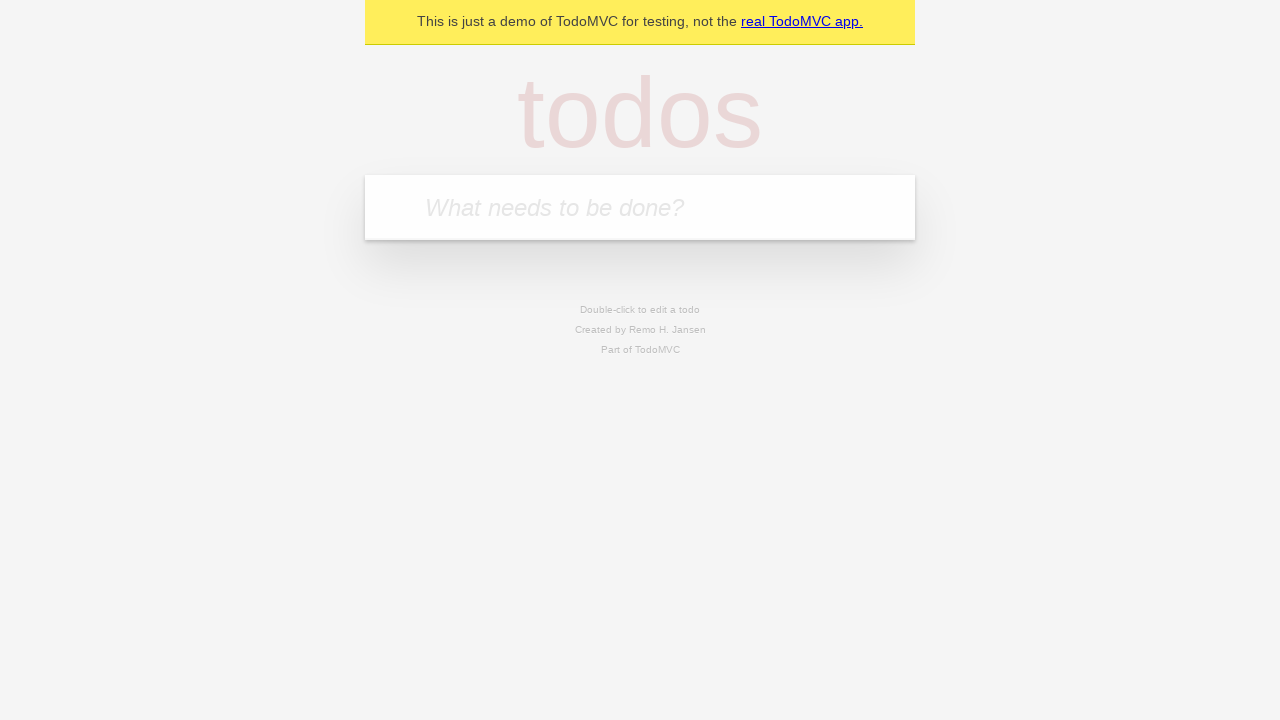

Filled todo input with 'buy some cheese' on internal:attr=[placeholder="What needs to be done?"i]
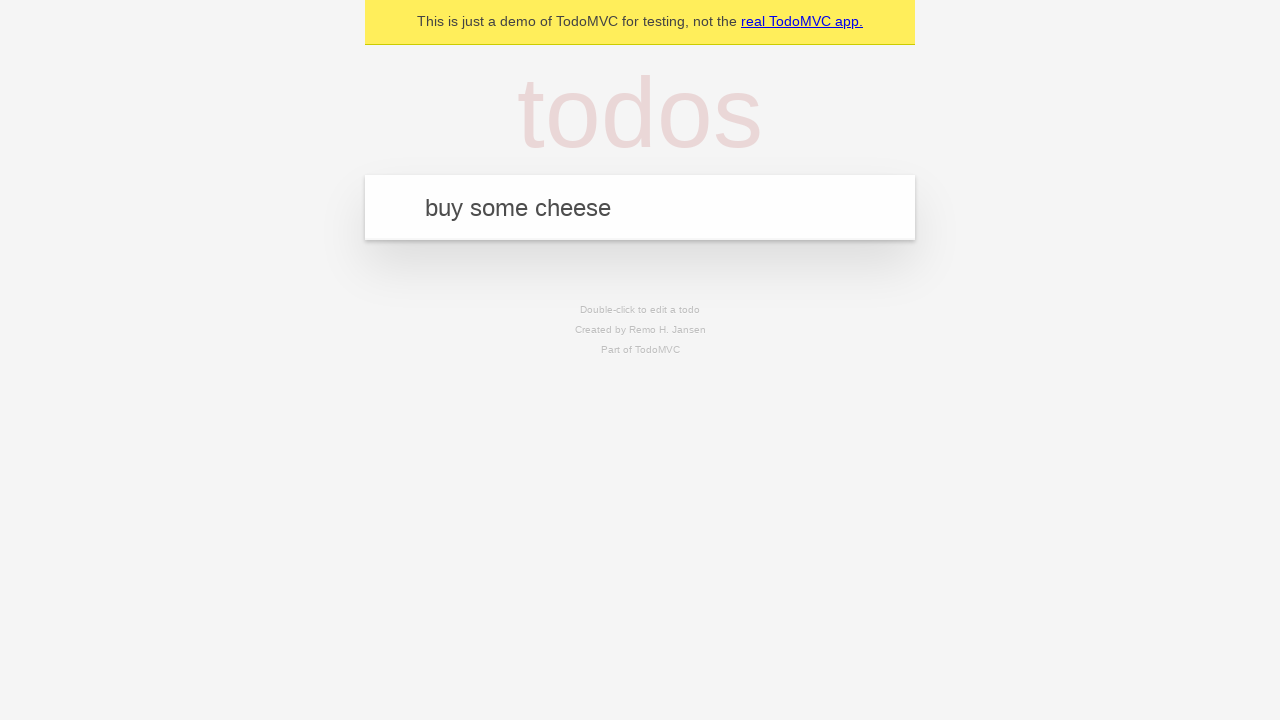

Pressed Enter to add todo 'buy some cheese' on internal:attr=[placeholder="What needs to be done?"i]
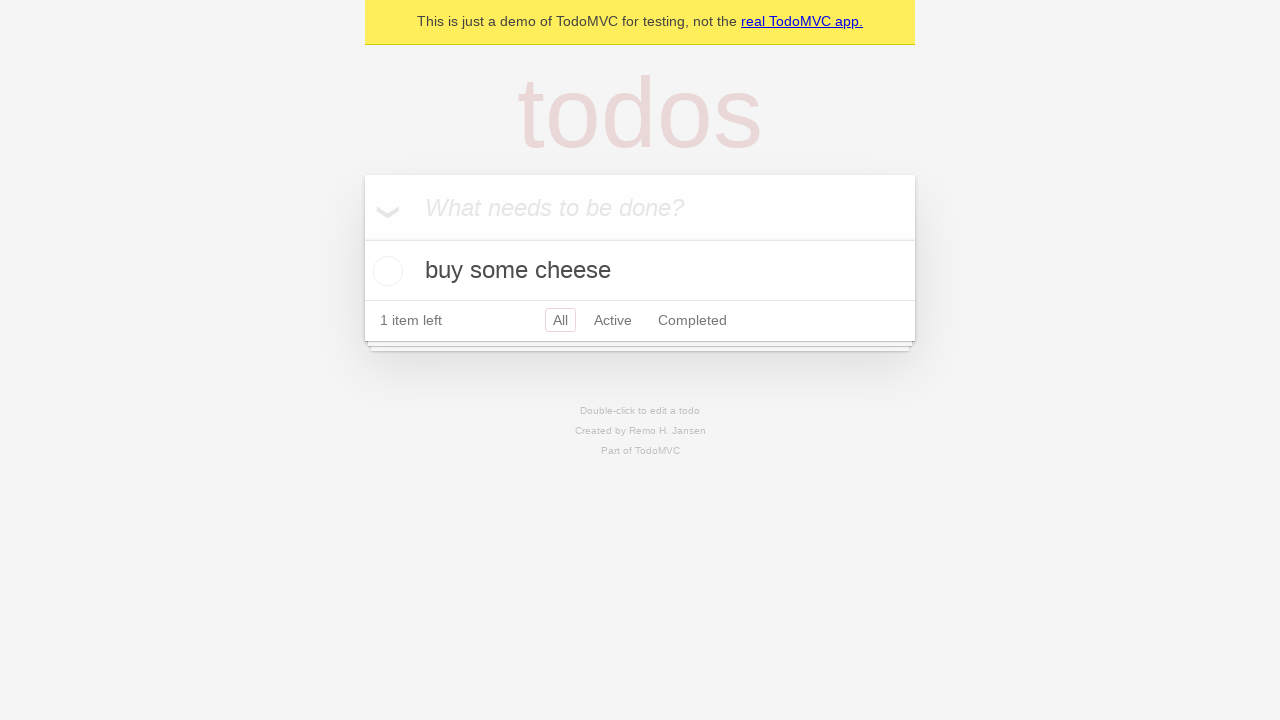

Filled todo input with 'feed the cat' on internal:attr=[placeholder="What needs to be done?"i]
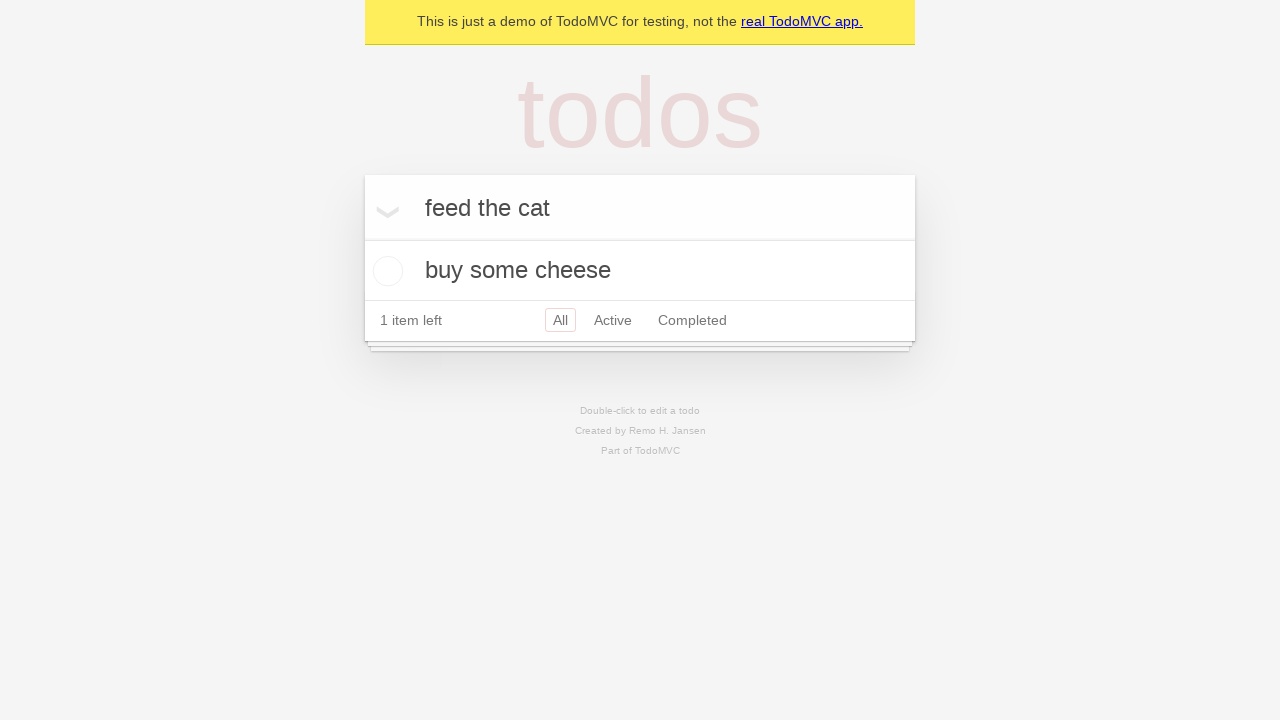

Pressed Enter to add todo 'feed the cat' on internal:attr=[placeholder="What needs to be done?"i]
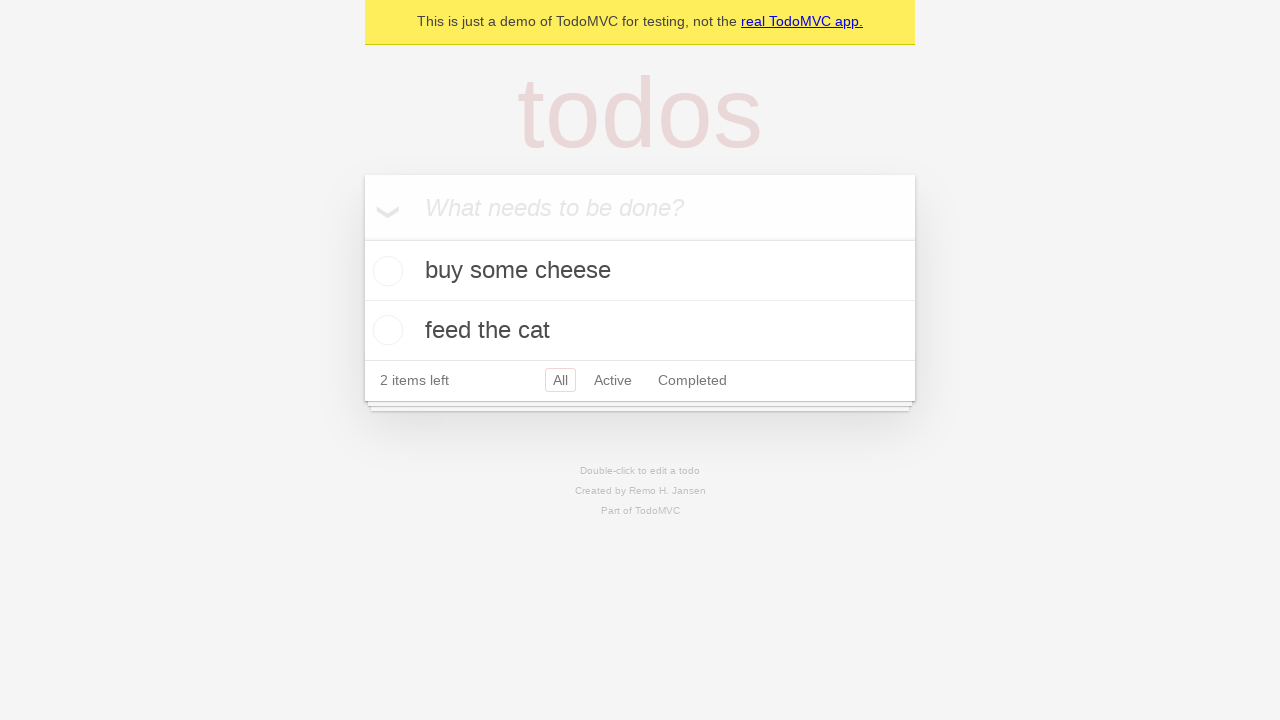

Filled todo input with 'book a doctors appointment' on internal:attr=[placeholder="What needs to be done?"i]
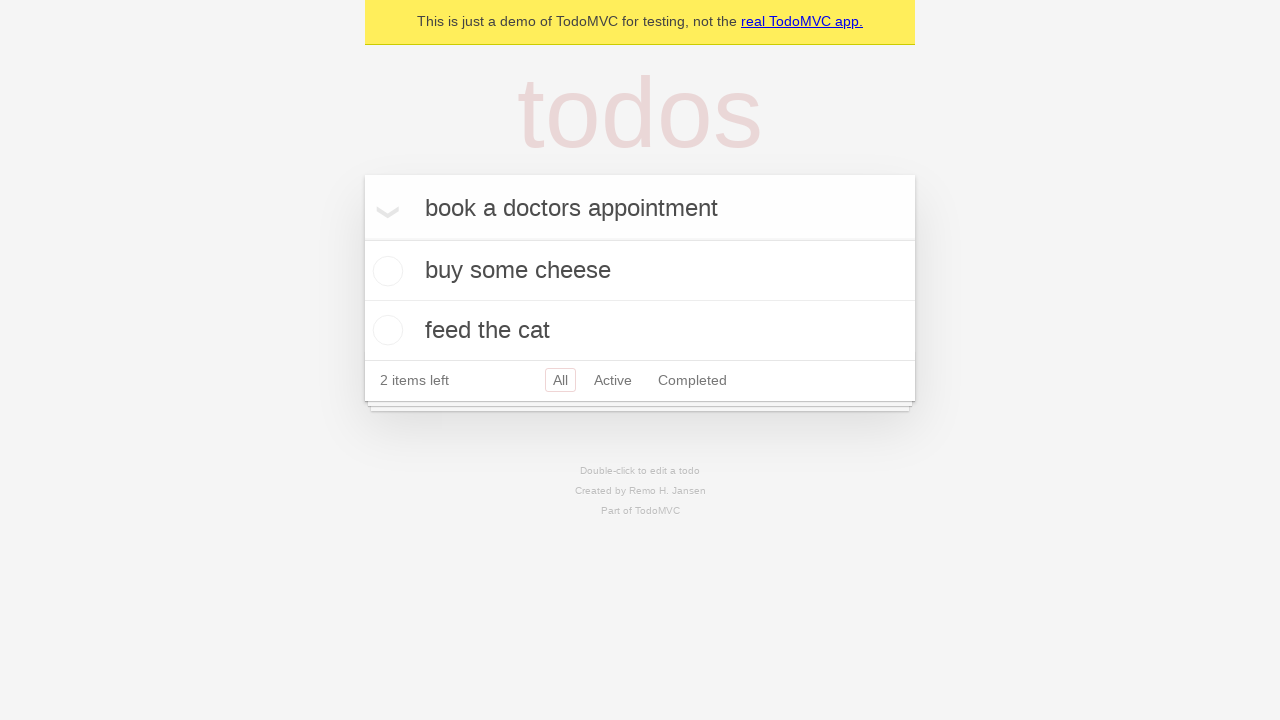

Pressed Enter to add todo 'book a doctors appointment' on internal:attr=[placeholder="What needs to be done?"i]
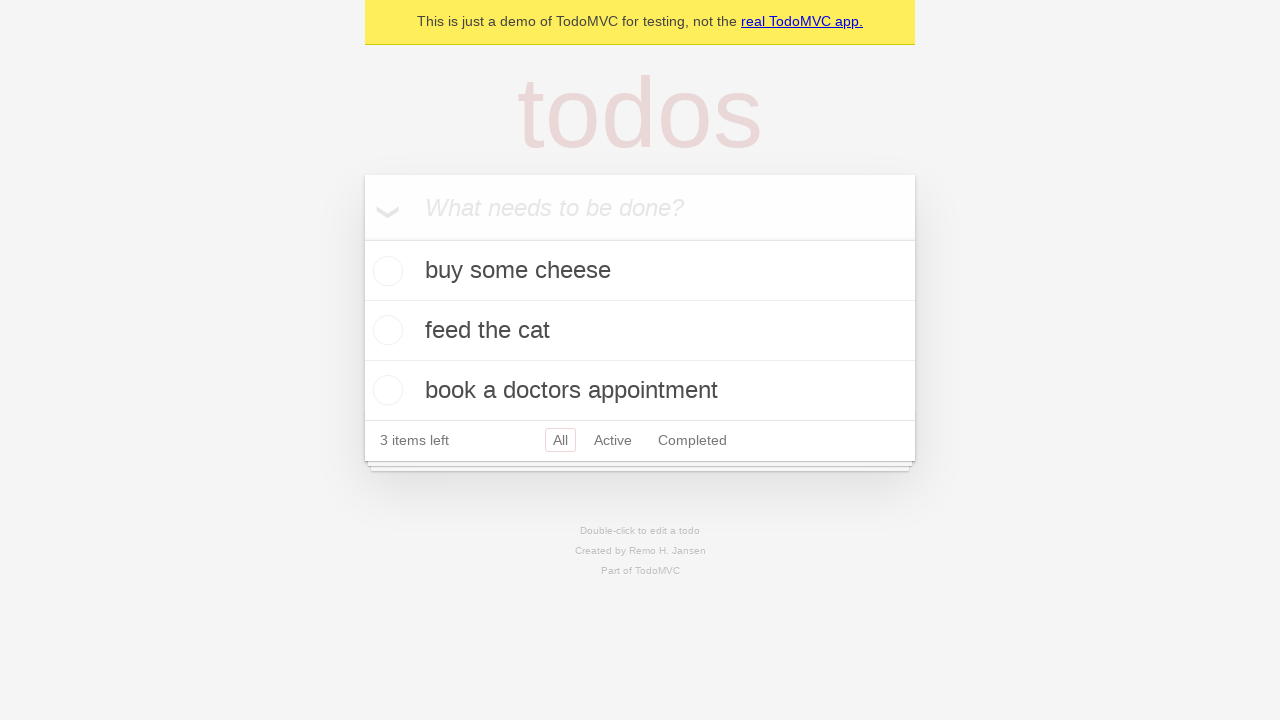

Checked the first todo item as completed at (385, 271) on .todo-list li .toggle >> nth=0
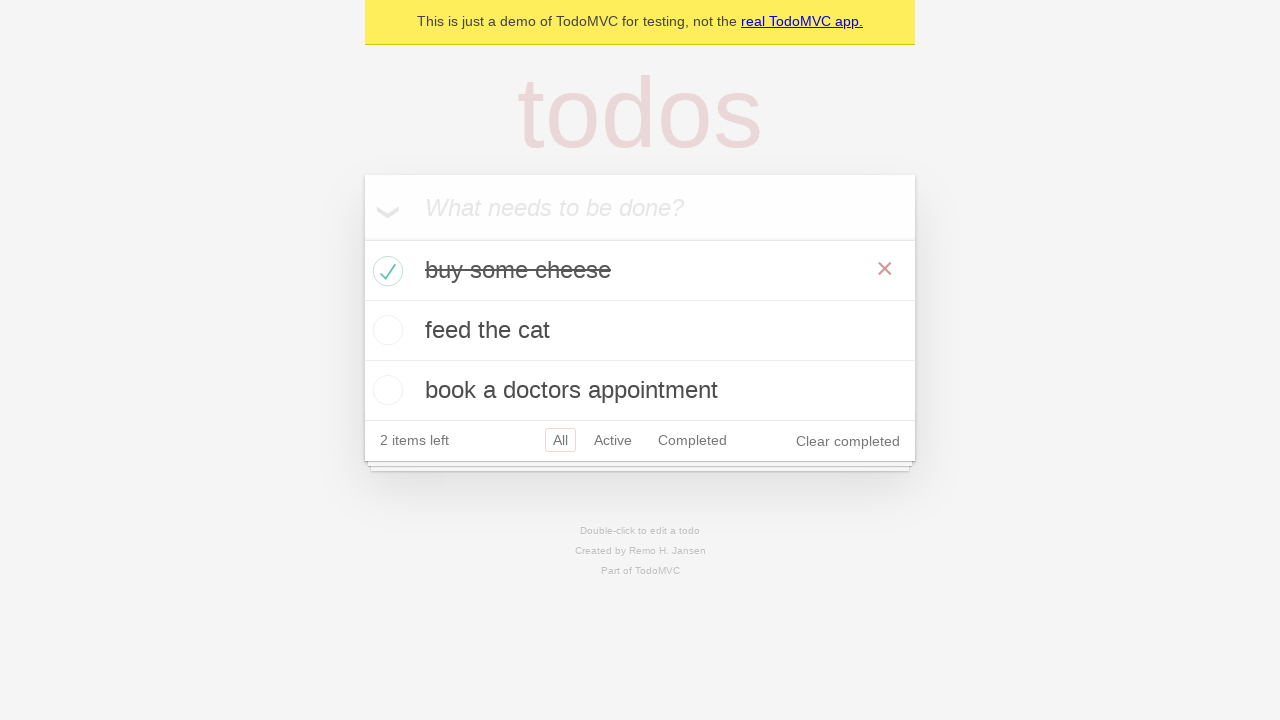

Clear completed button appeared after marking item as done
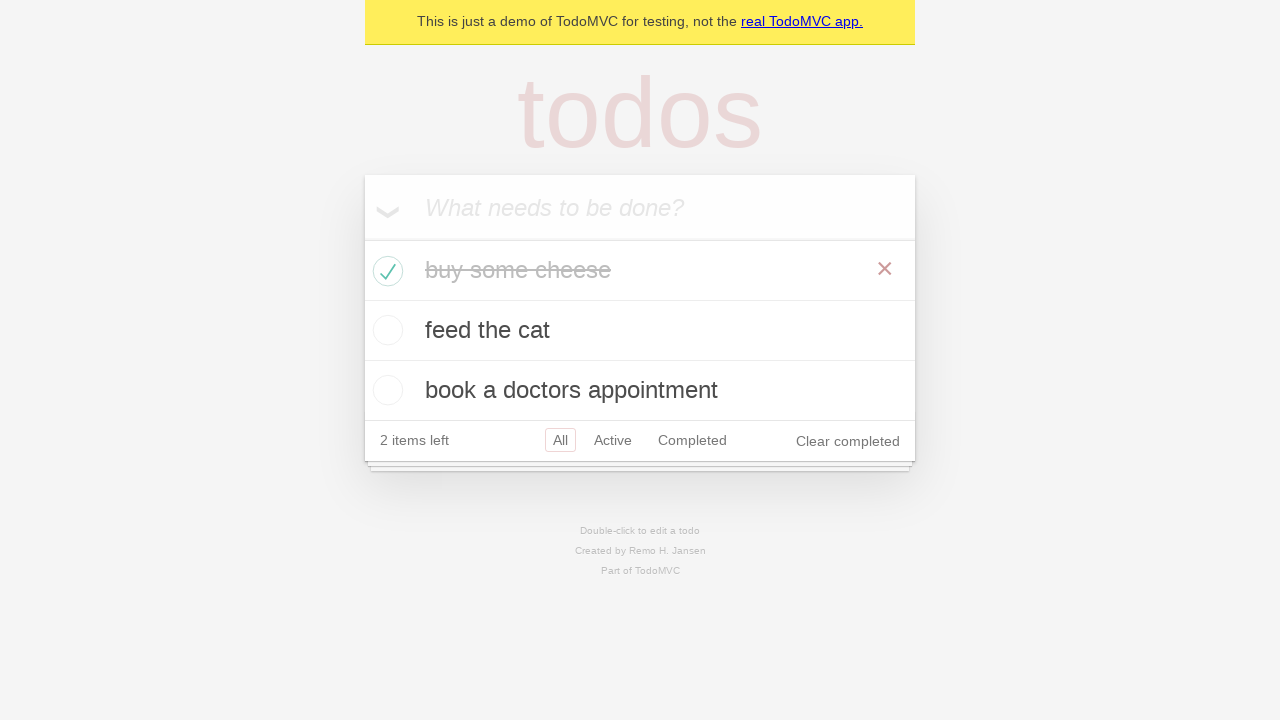

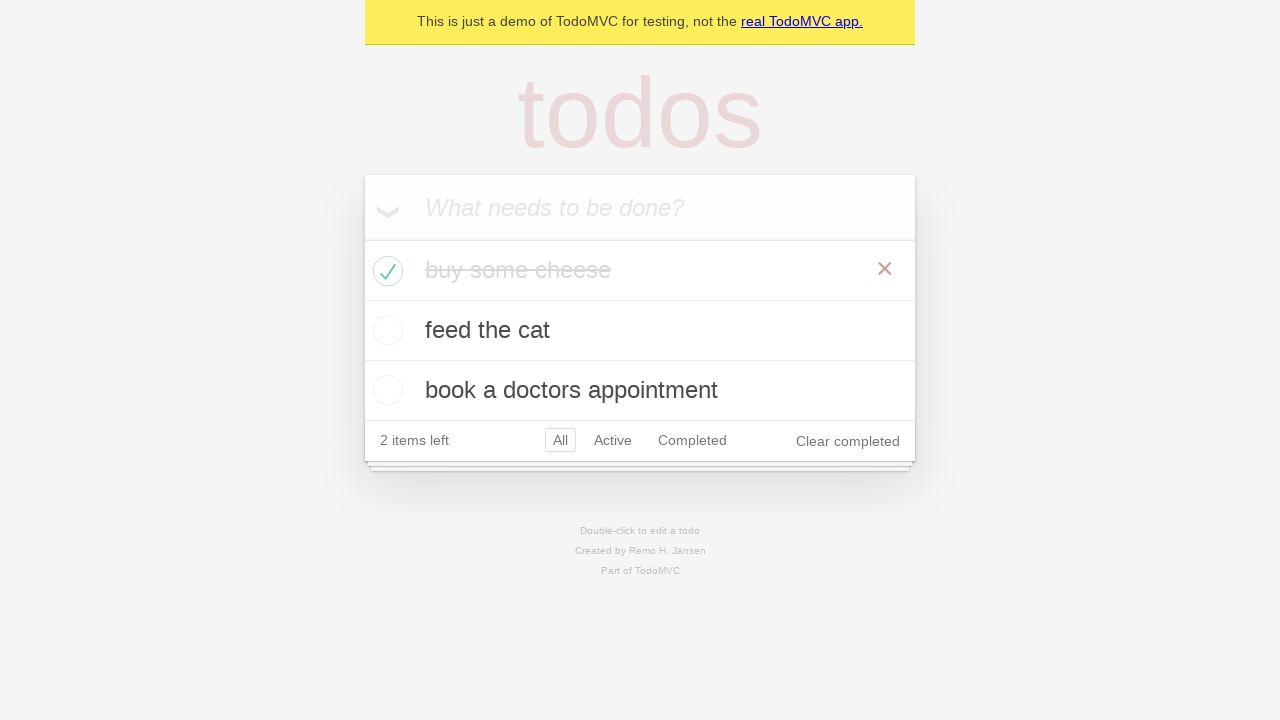